Tests a registration form by filling in first name, last name, and email fields, then submitting and verifying the success message

Starting URL: https://suninjuly.github.io/registration1.html

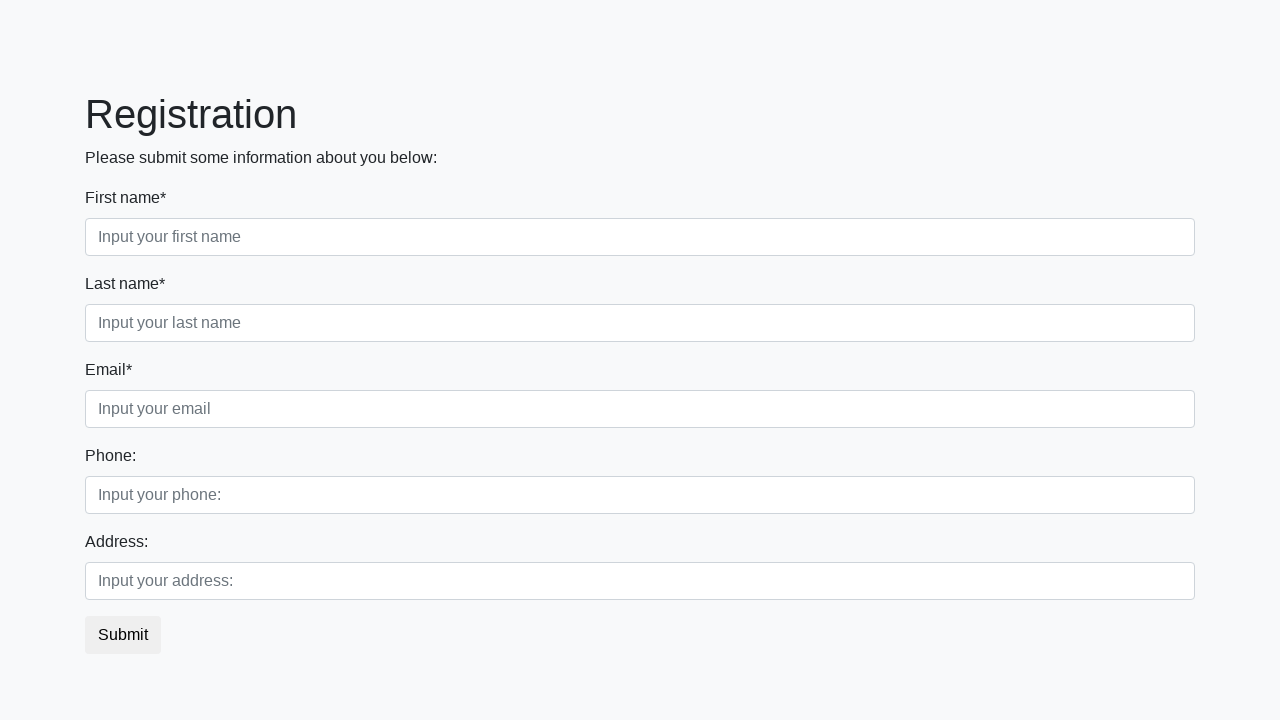

Filled first name field with 'Petya' on input[placeholder='Input your first name']
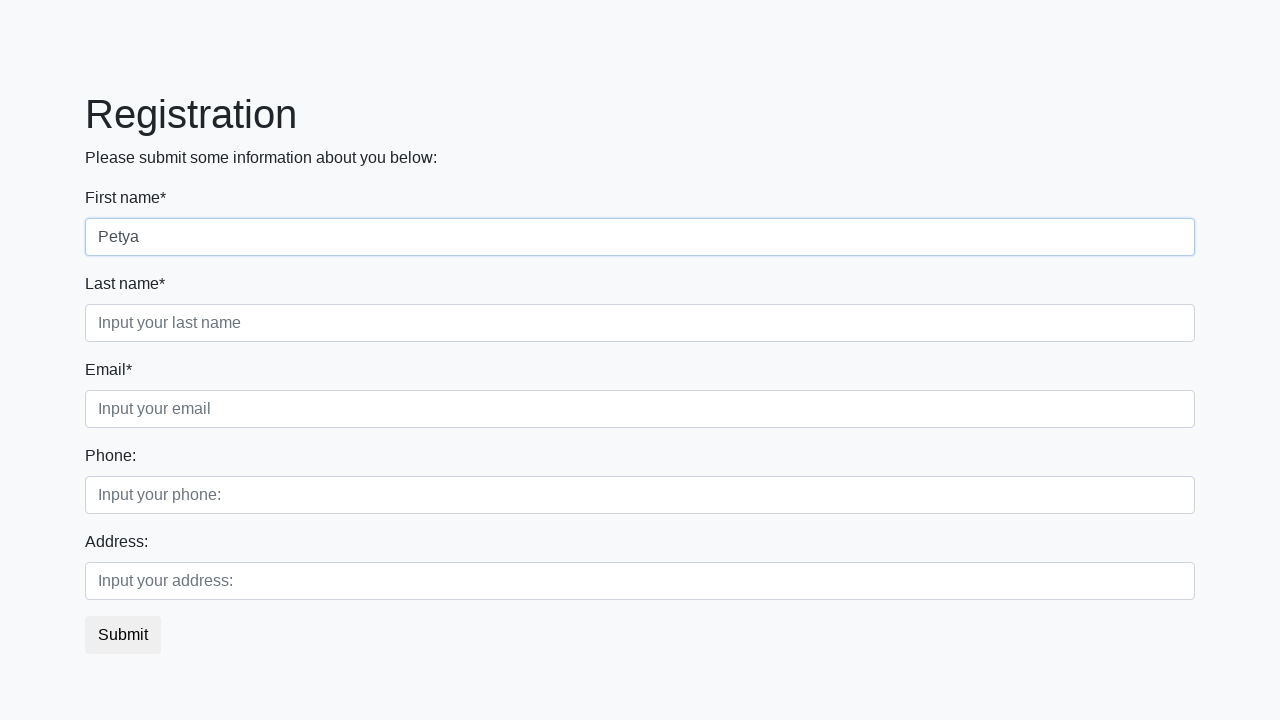

Filled last name field with 'Petropavlov' on input[placeholder='Input your last name']
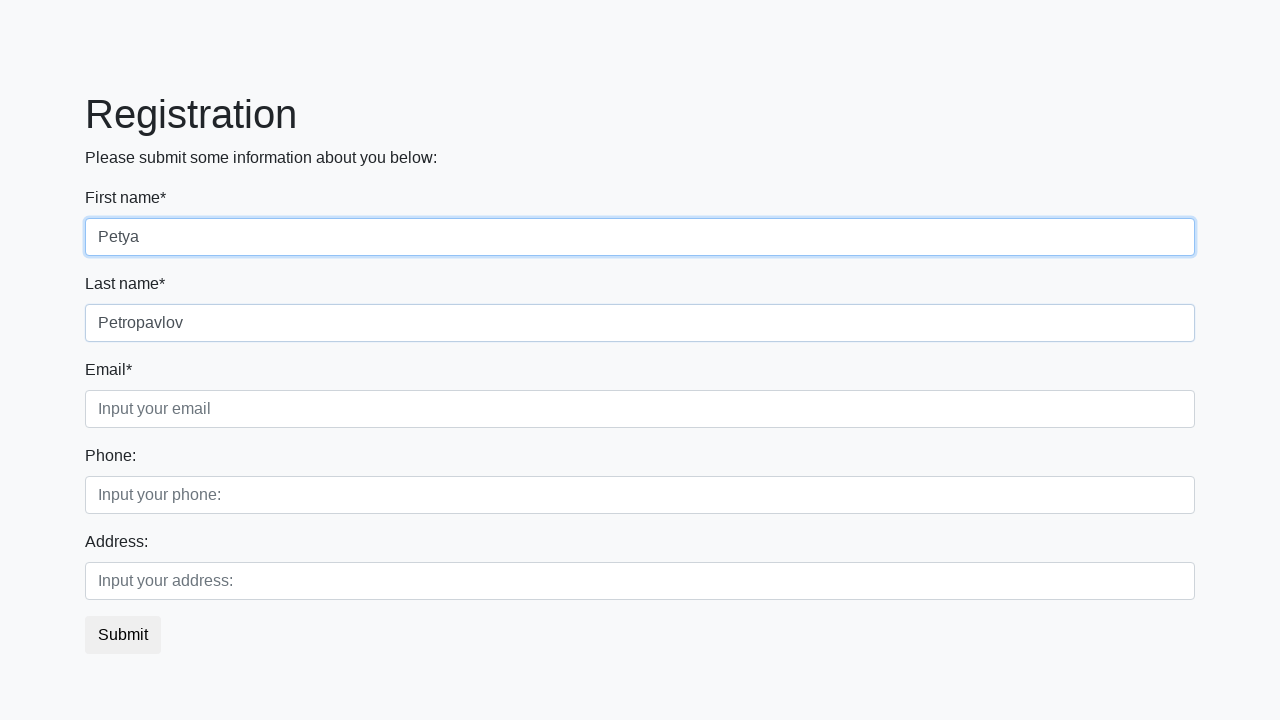

Filled email field with 'PetruhaUbiitsa217@gmail.com' on input[placeholder='Input your email']
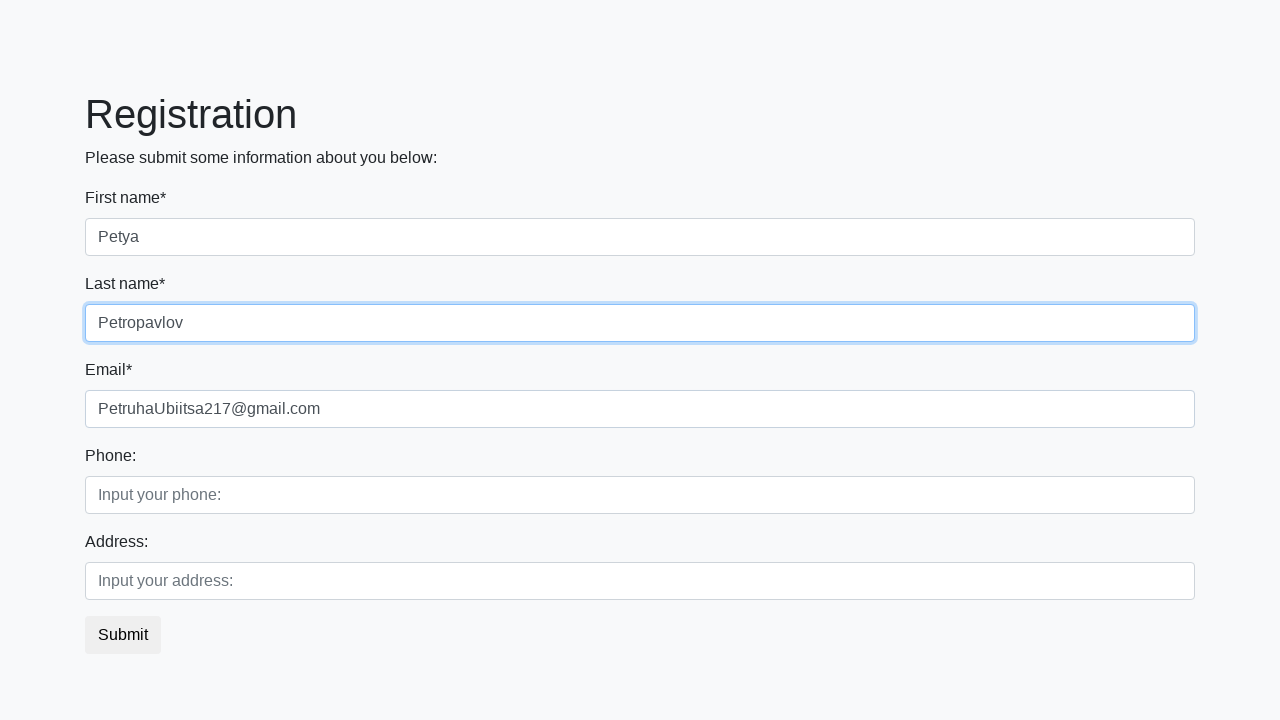

Clicked submit button at (123, 635) on button.btn
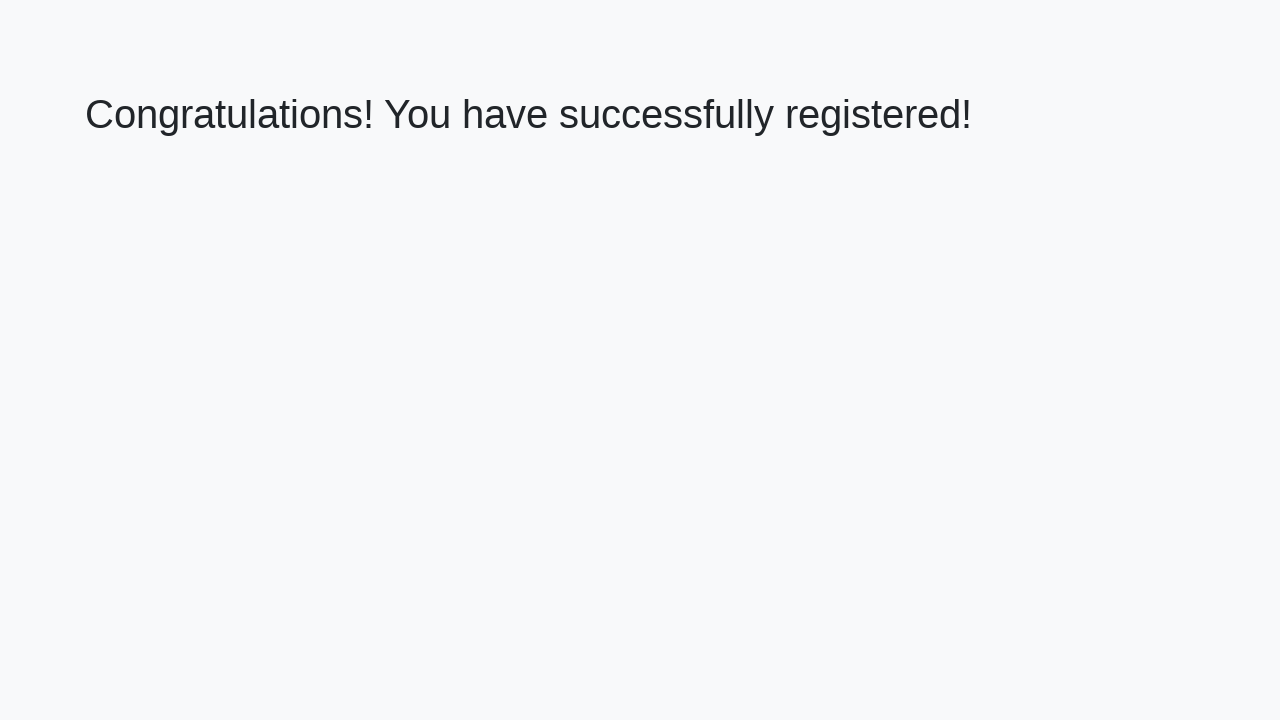

Success message heading loaded
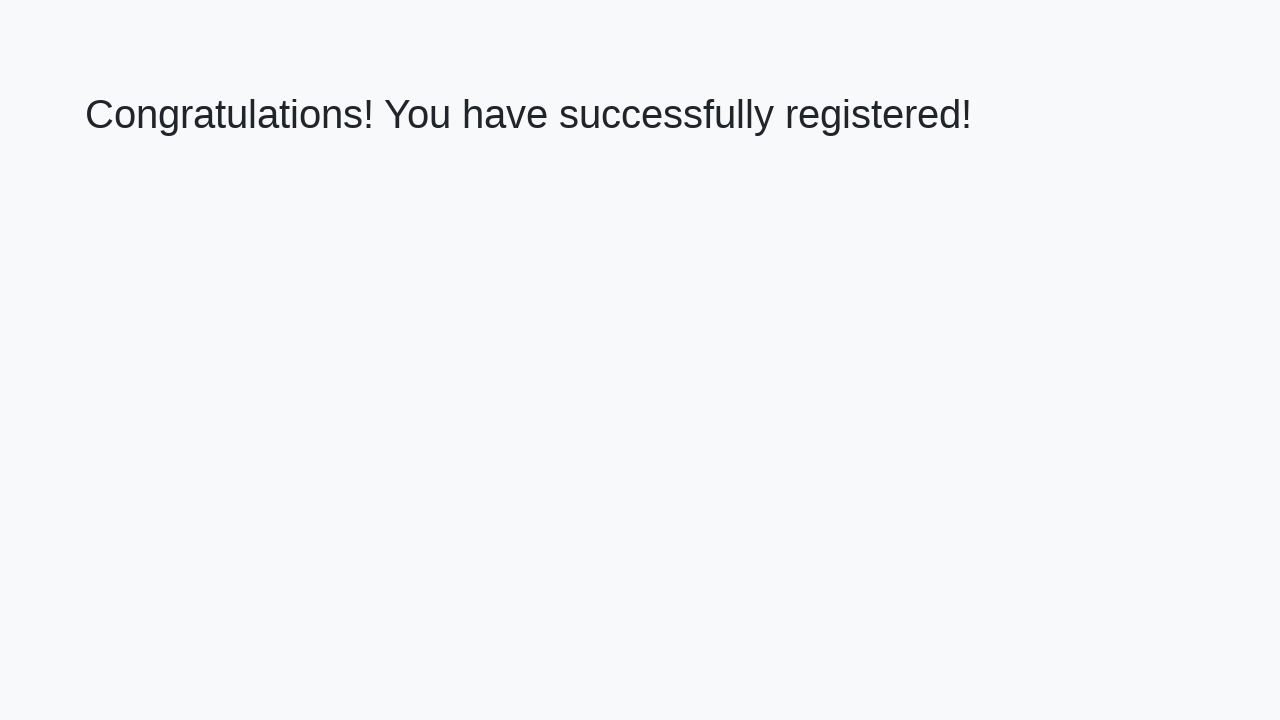

Retrieved success message text: 'Congratulations! You have successfully registered!'
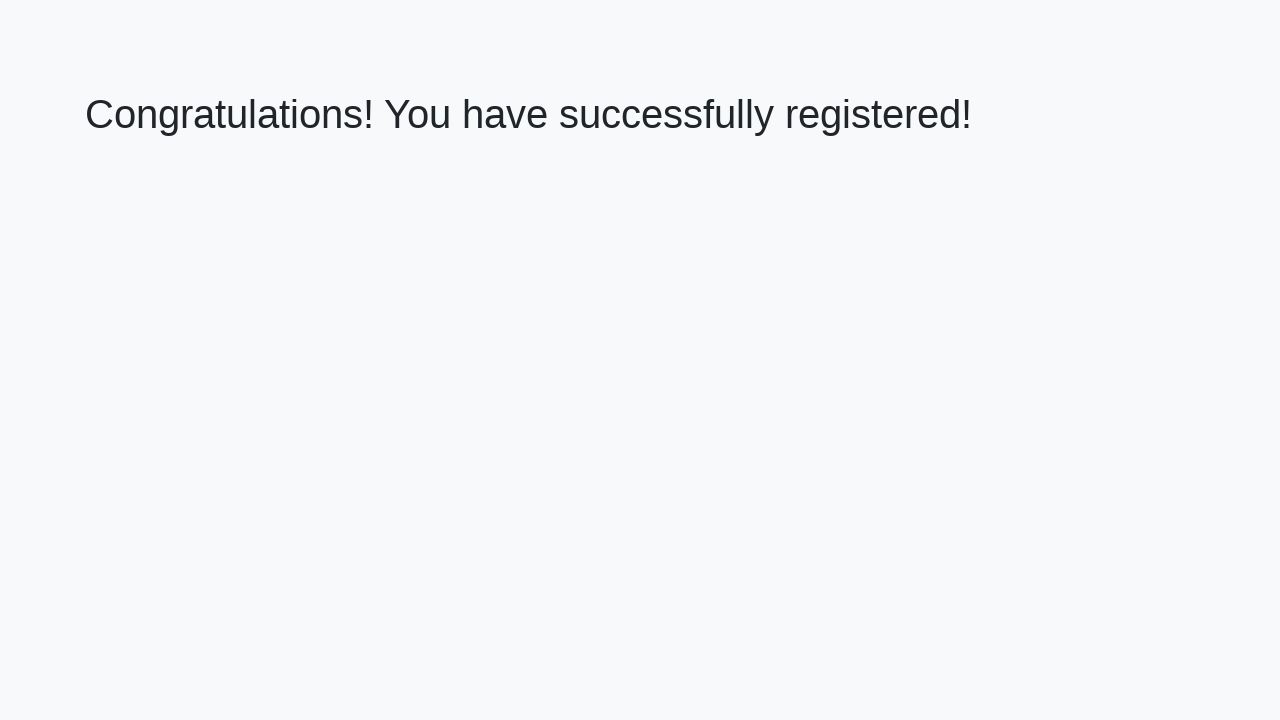

Verified success message matches expected text
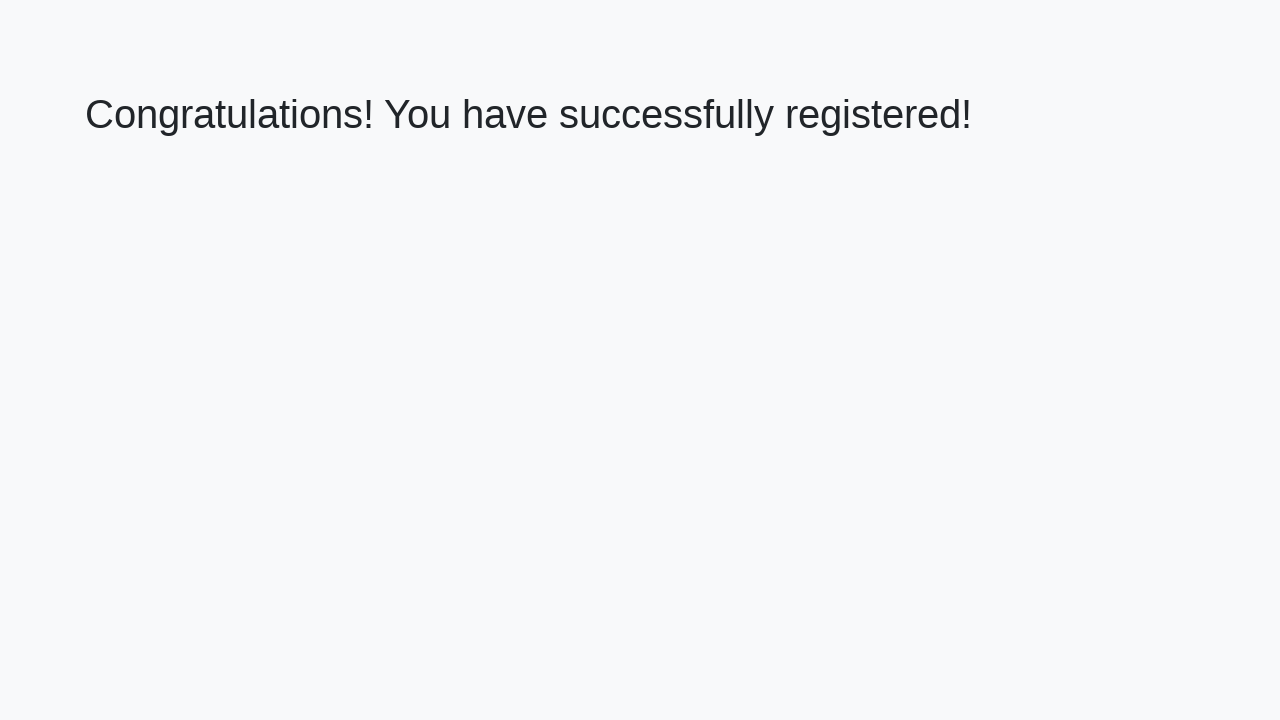

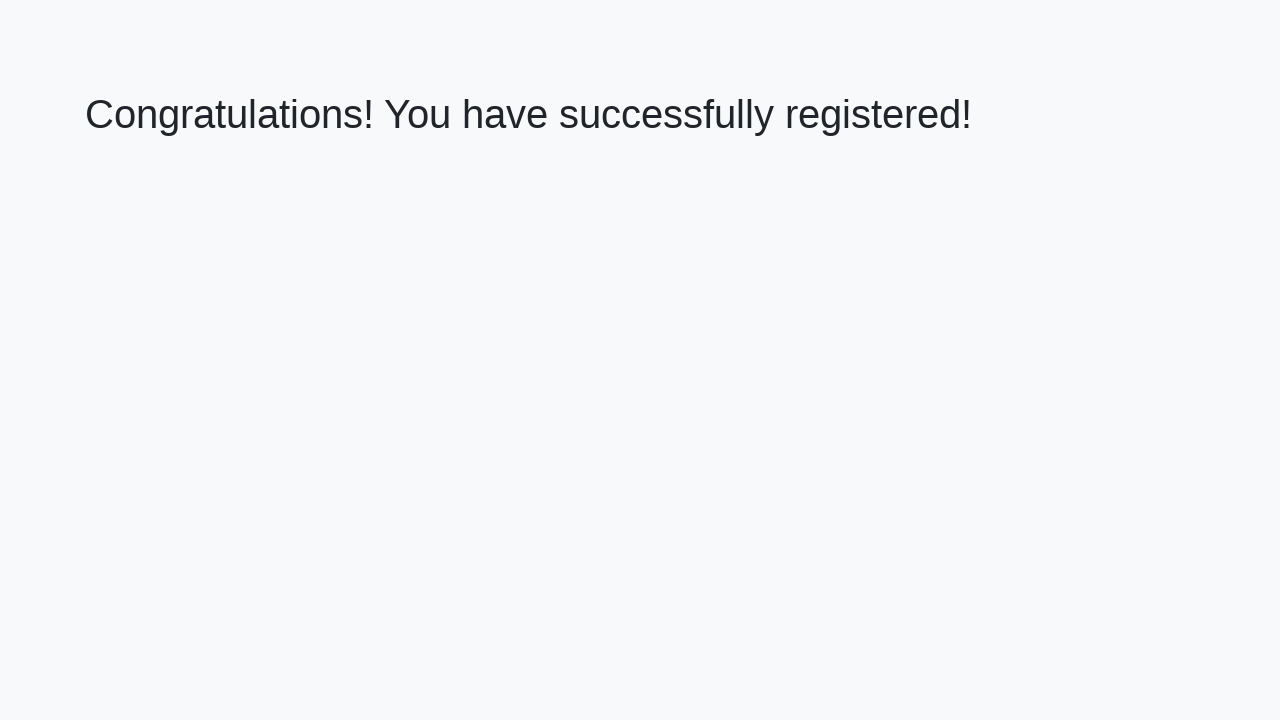